Tests browser navigation commands by visiting Meesho, navigating to Ajio, then using back, forward, and refresh navigation actions

Starting URL: https://www.meesho.com/

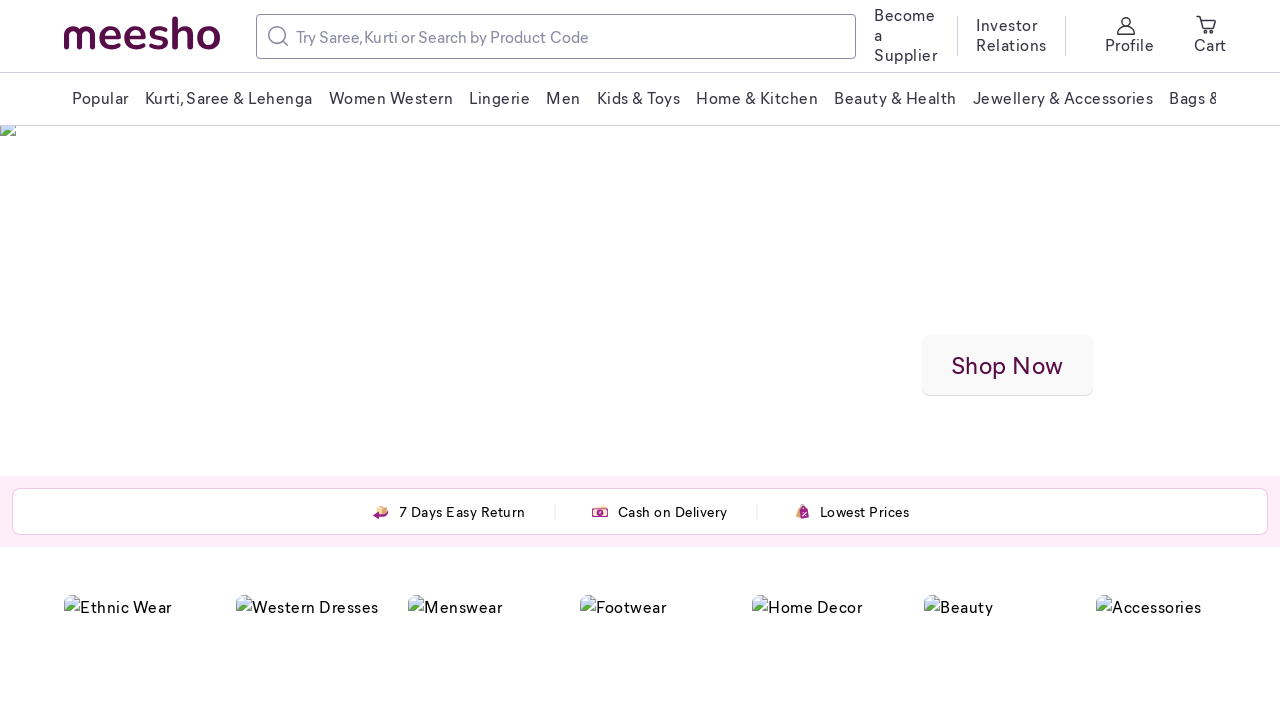

Set viewport size to 1920x1080
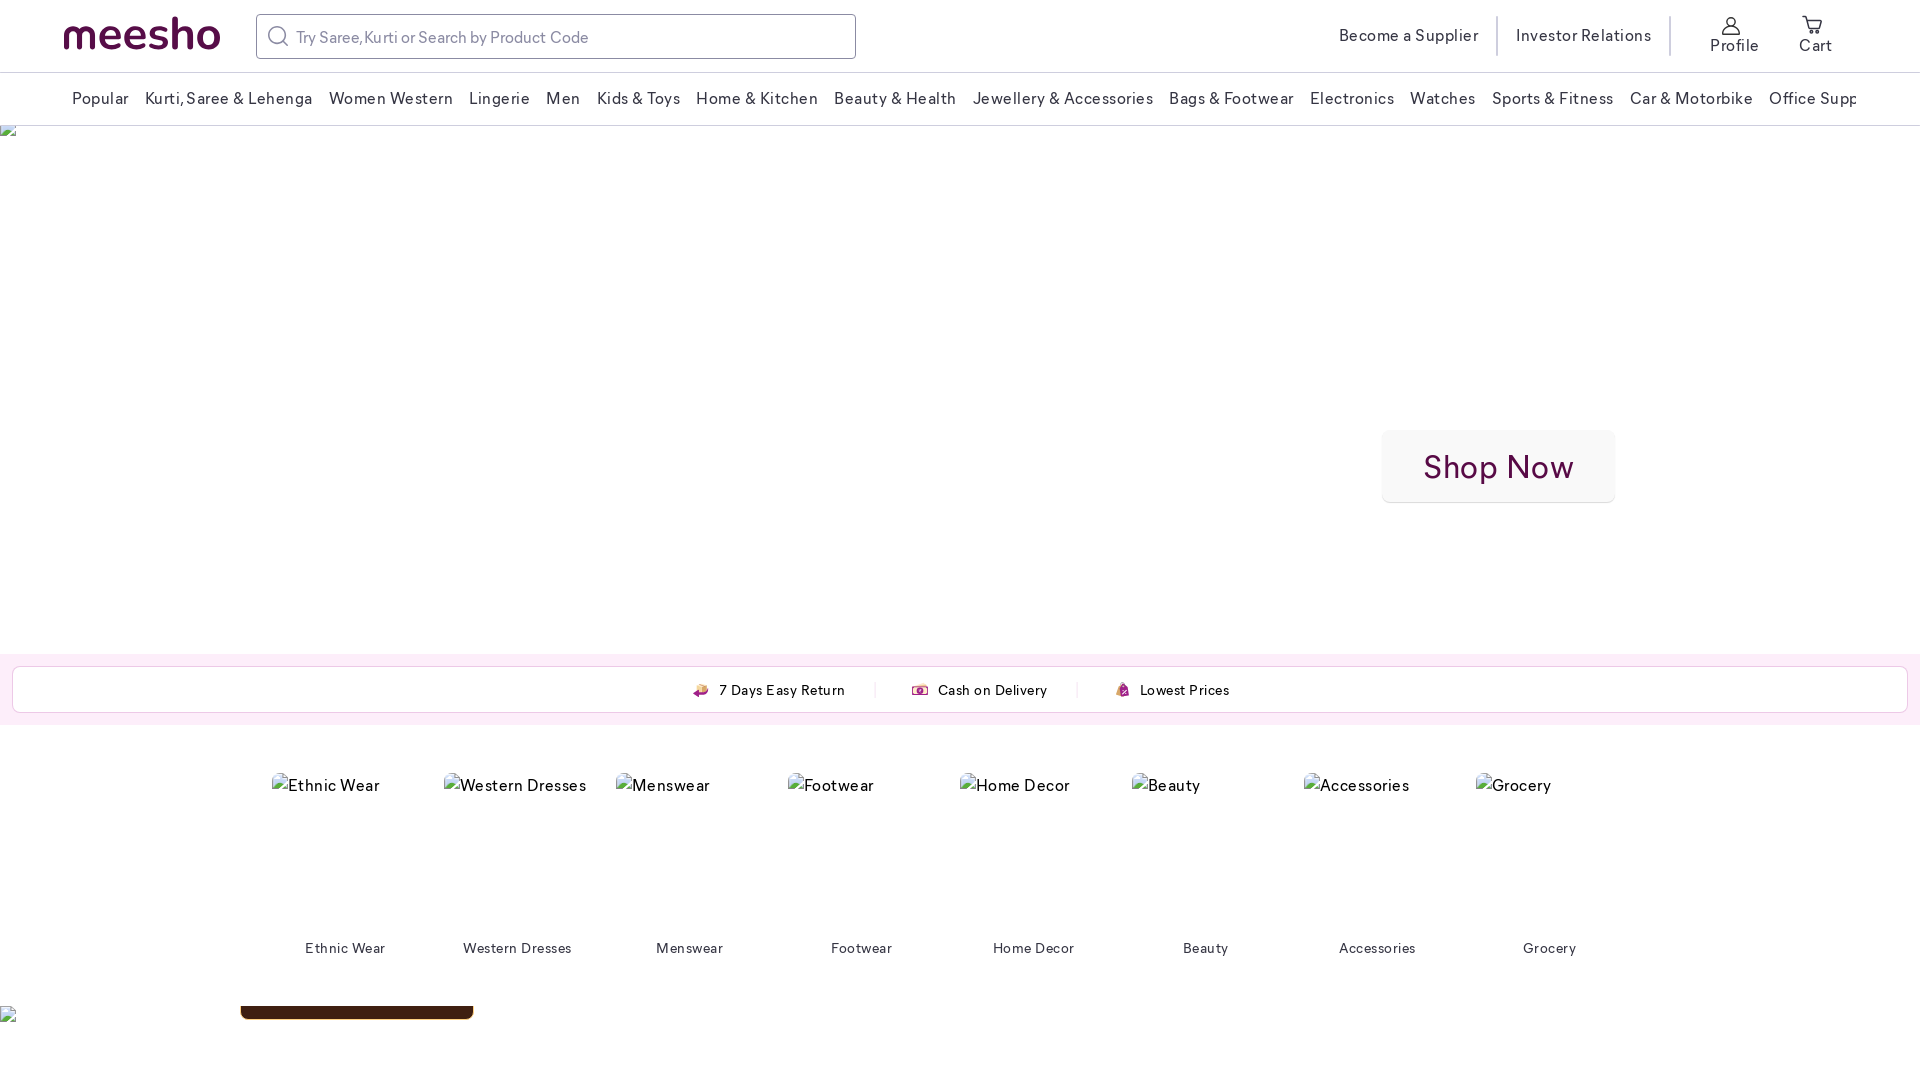

Retrieved page title from Meesho
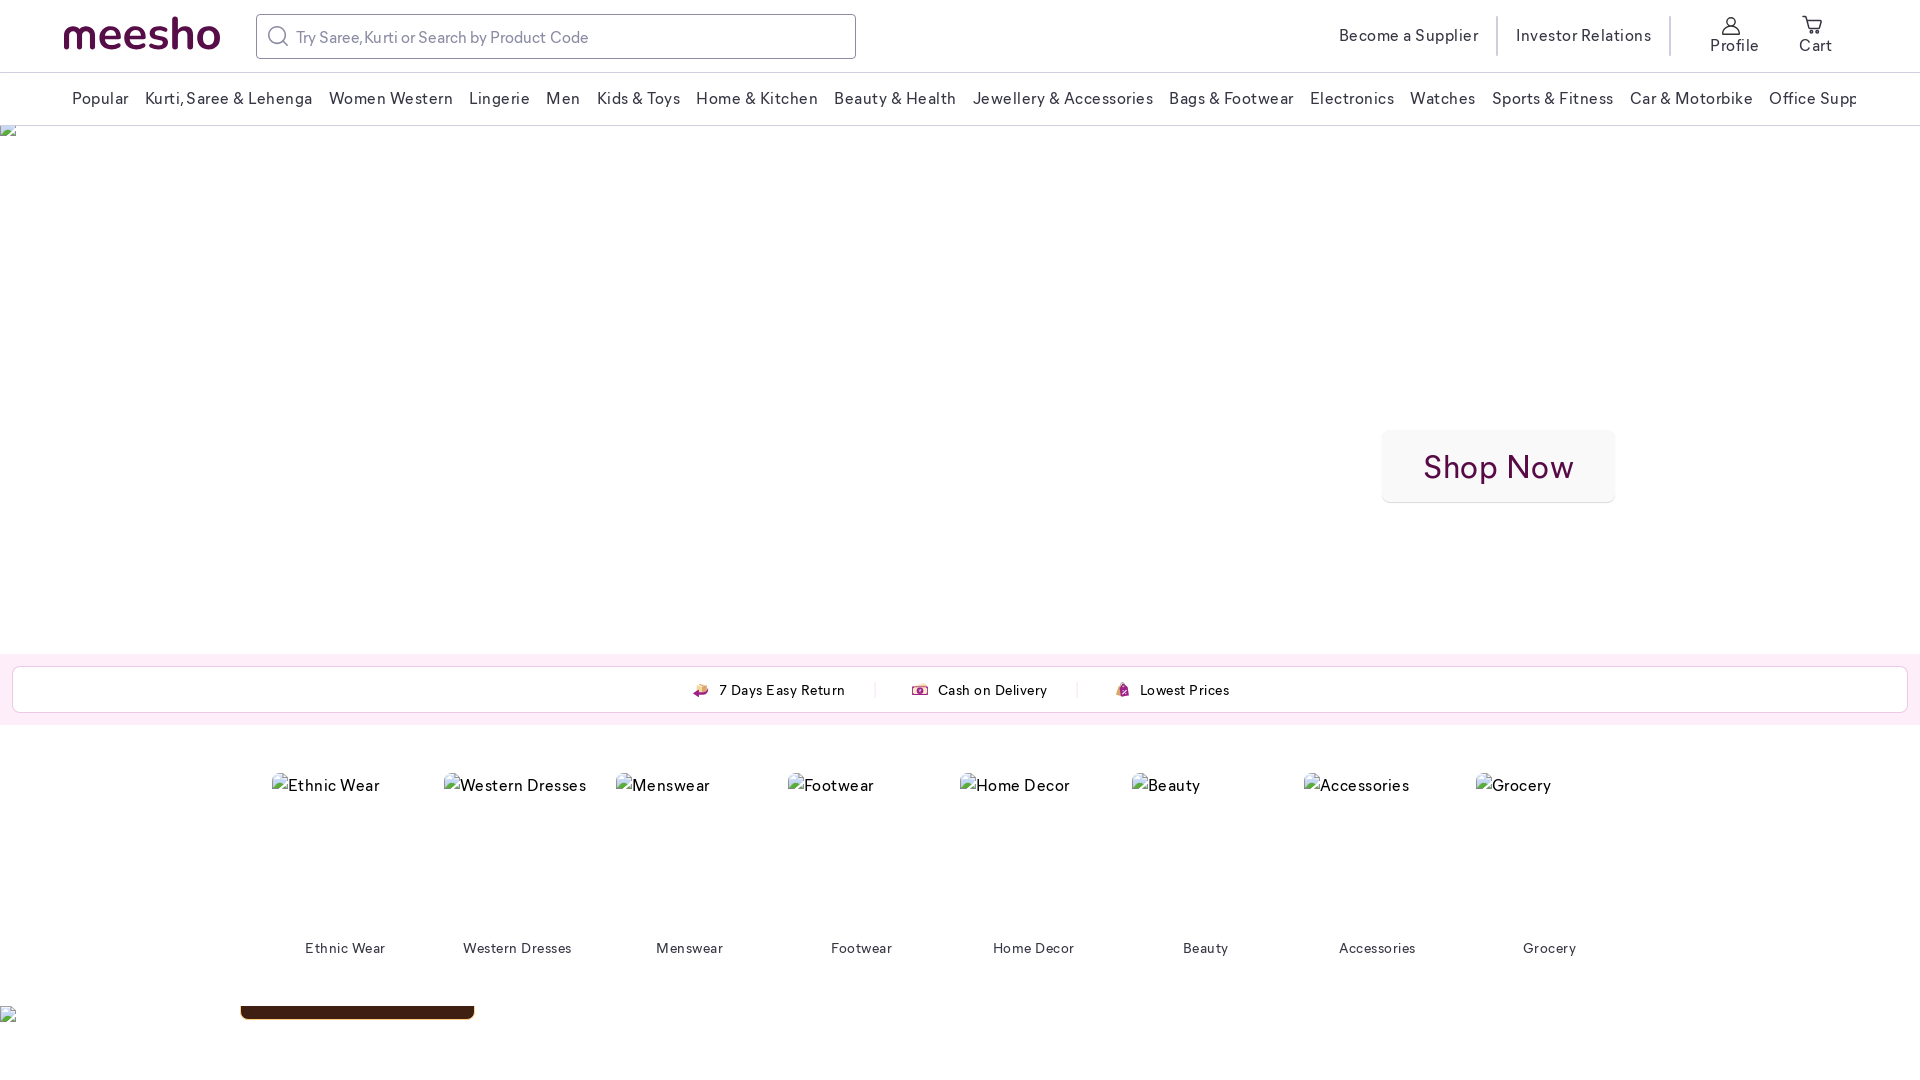

Retrieved current URL from Meesho
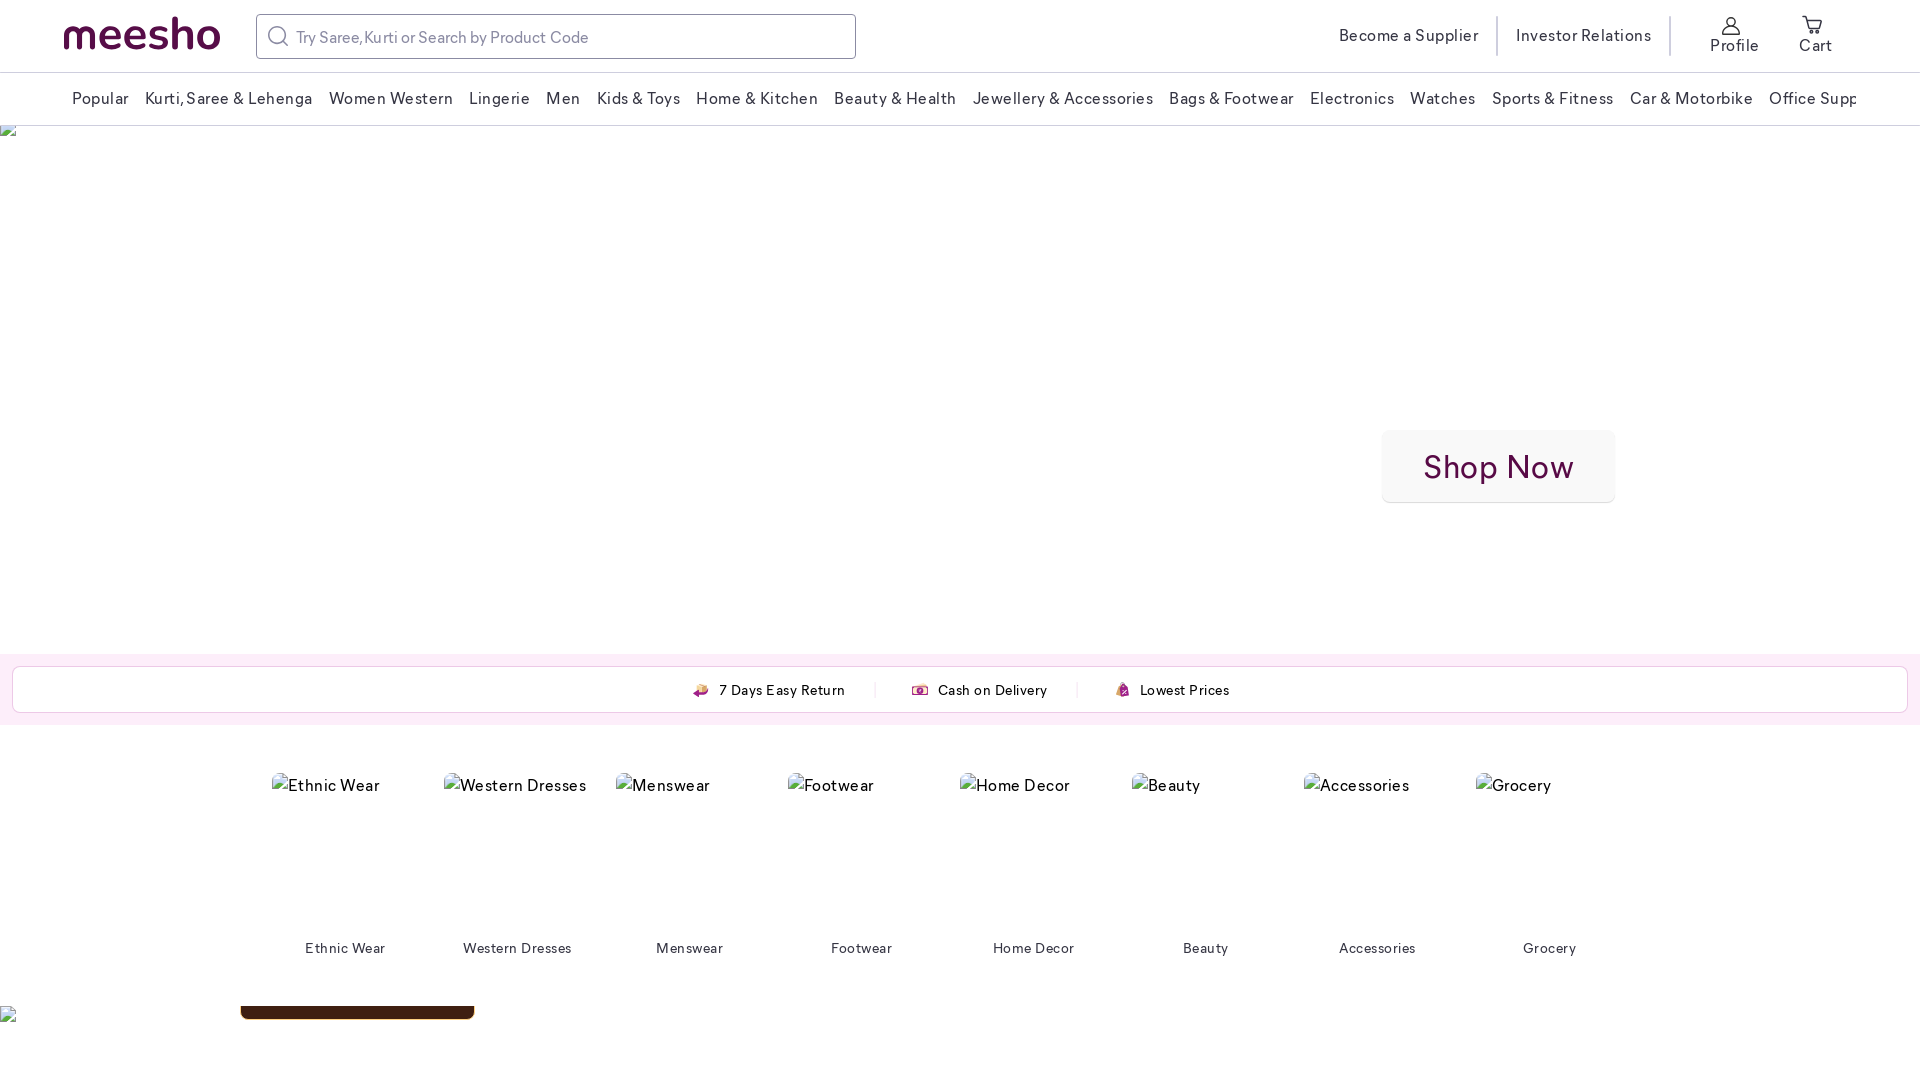

Navigated to Ajio website
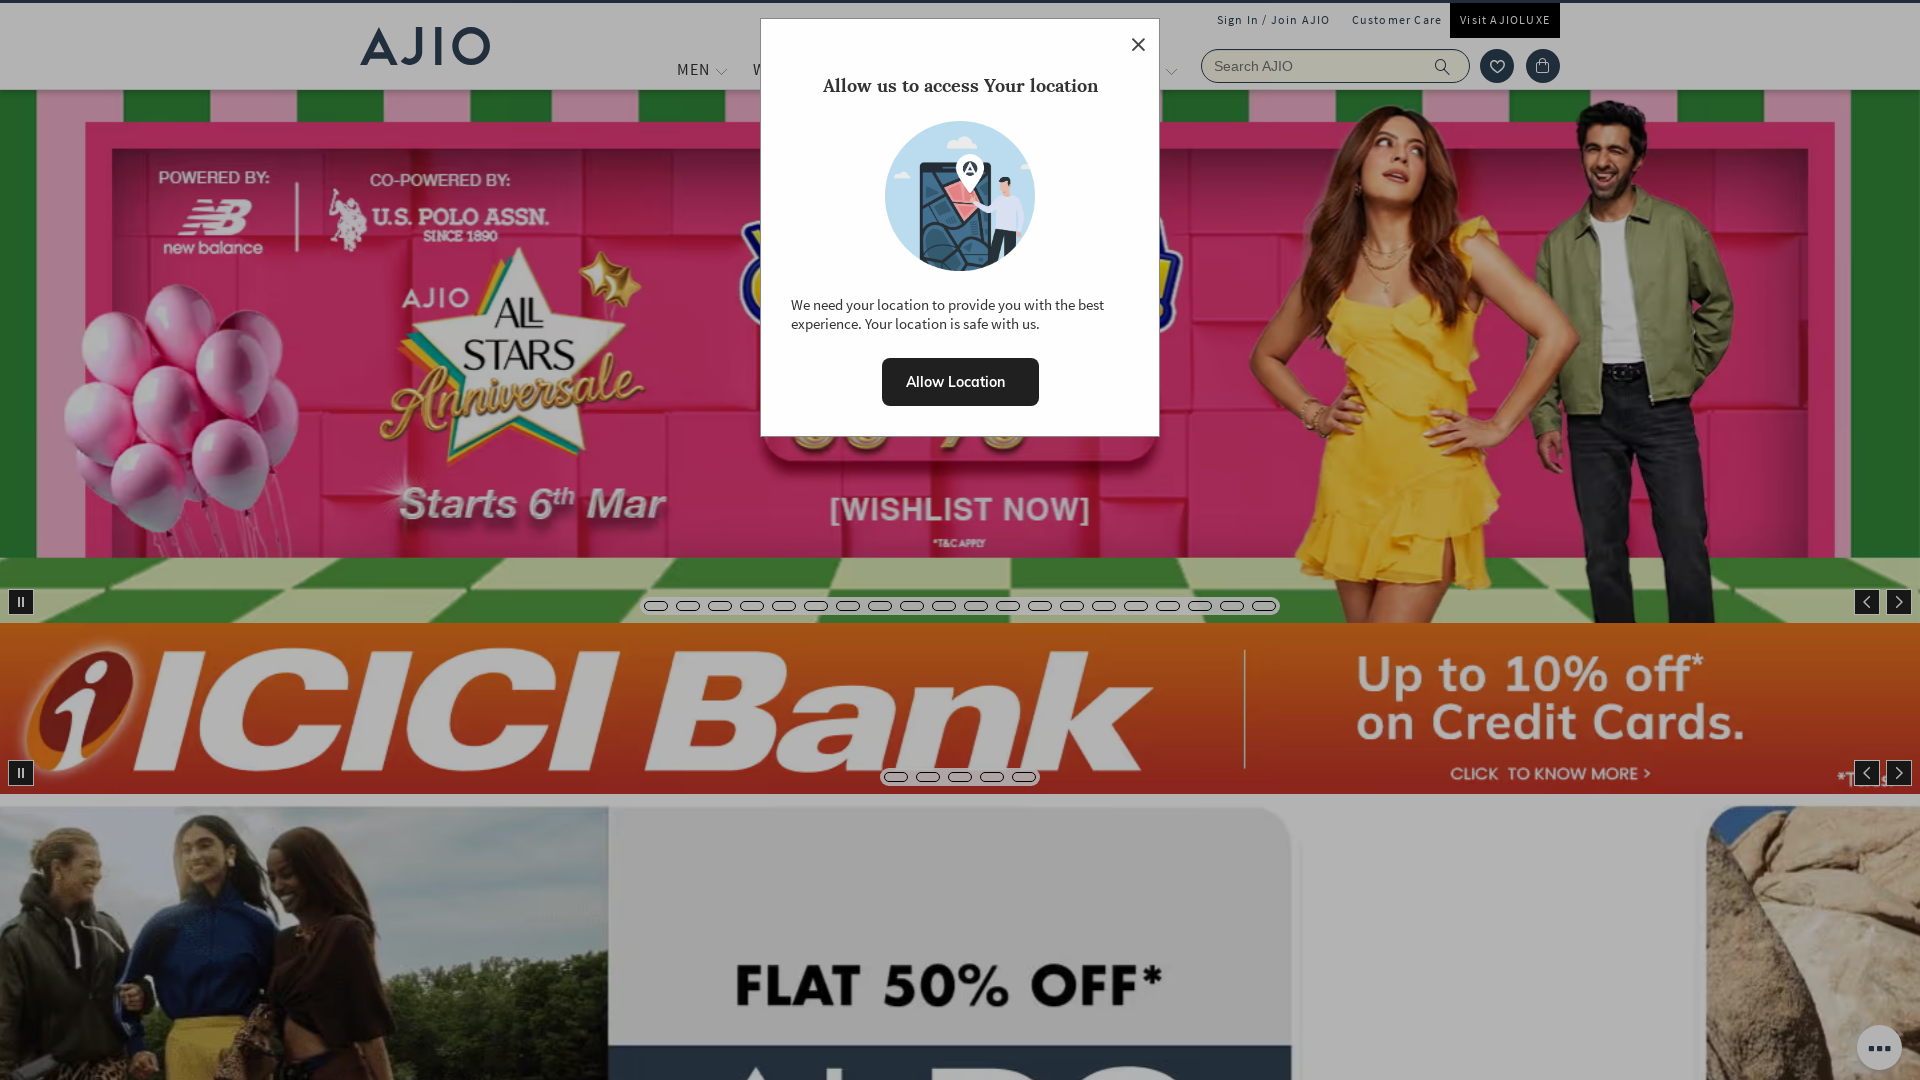

Used back navigation to return to Meesho
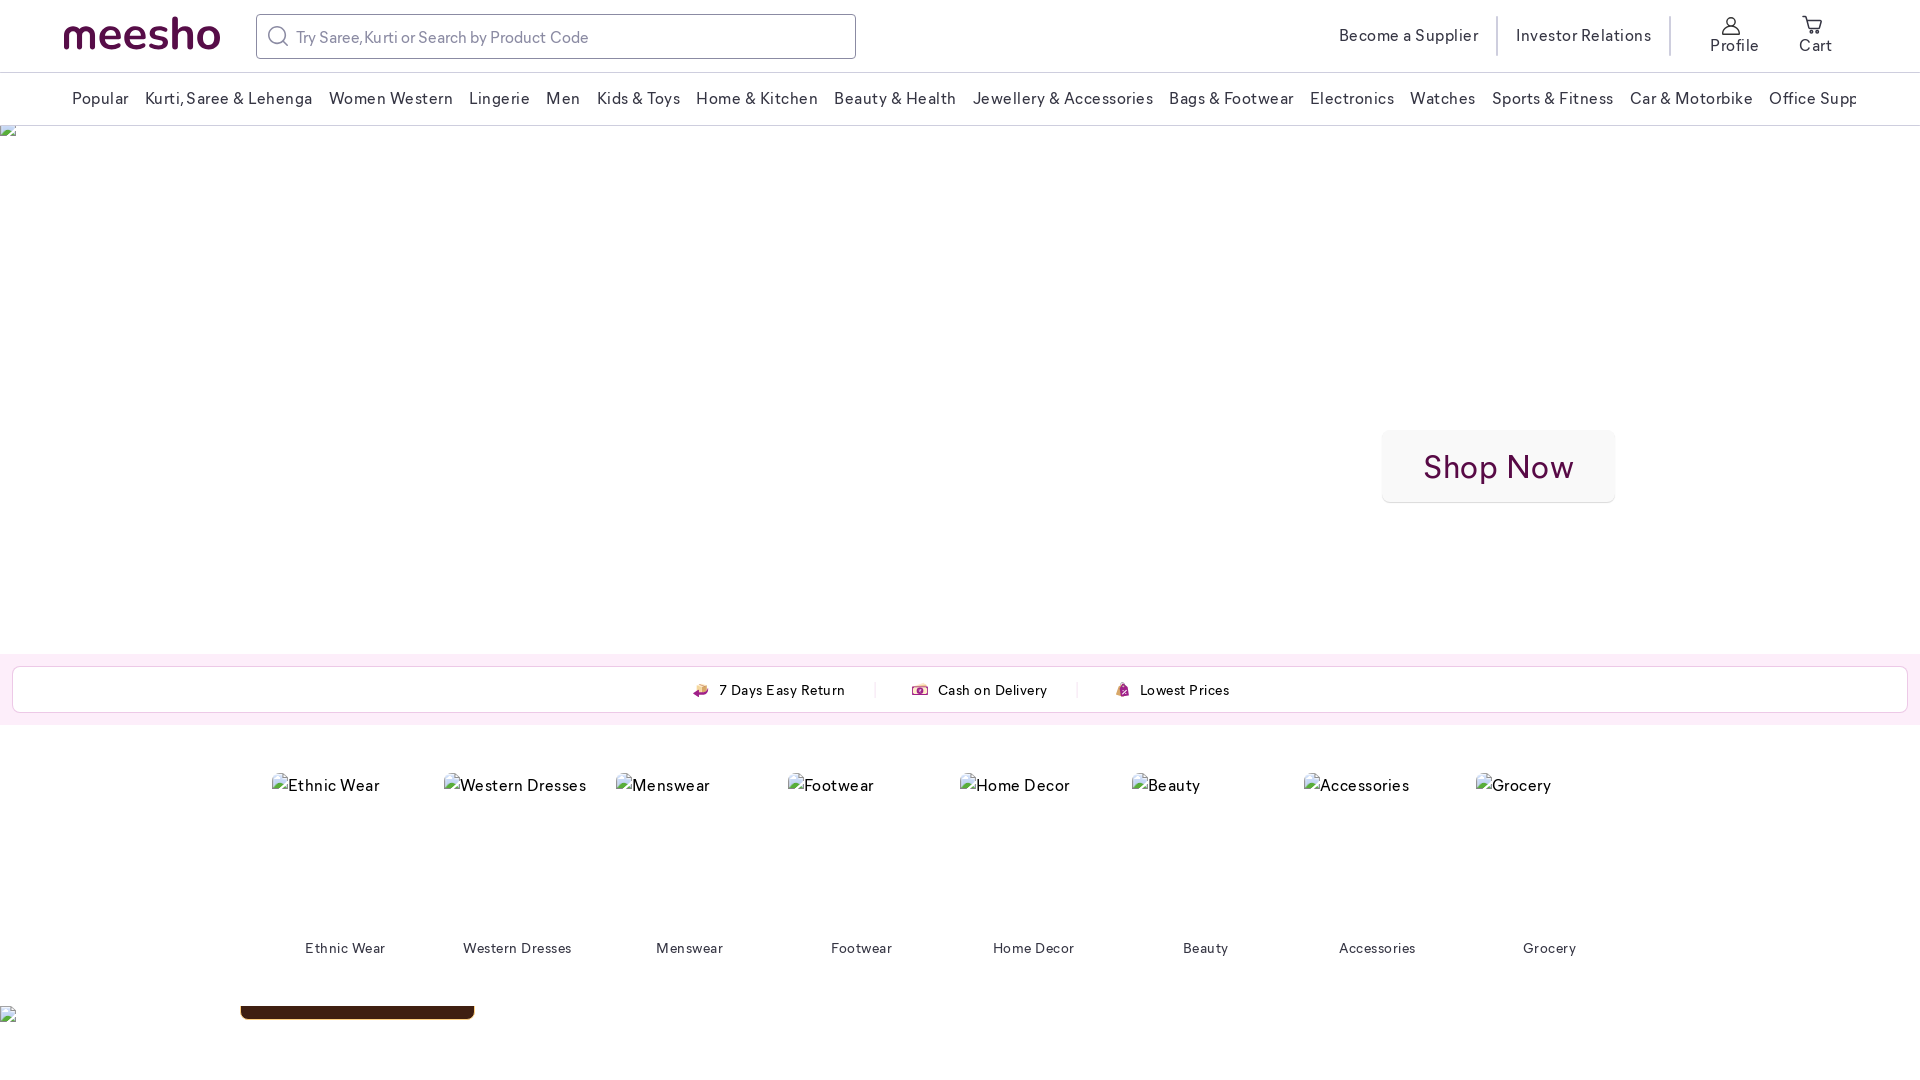

Used forward navigation to return to Ajio
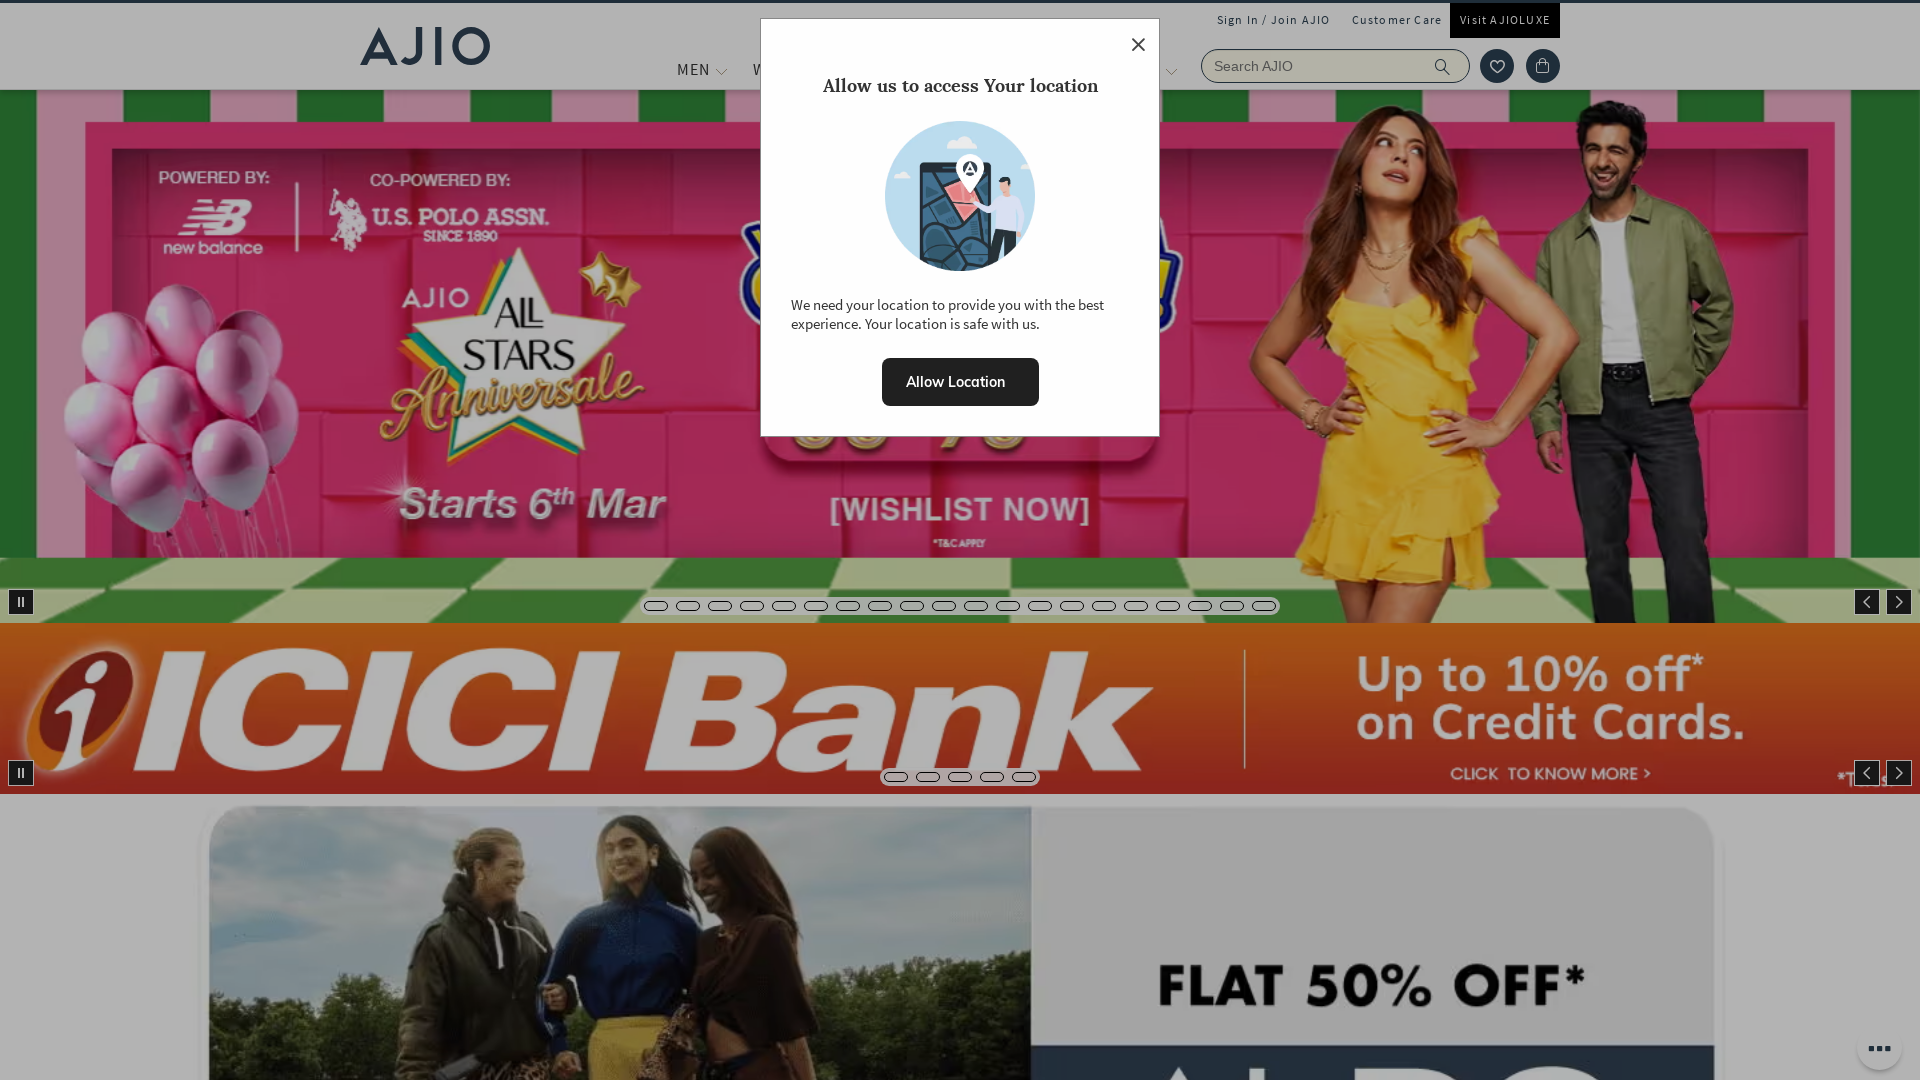

Refreshed the current Ajio page
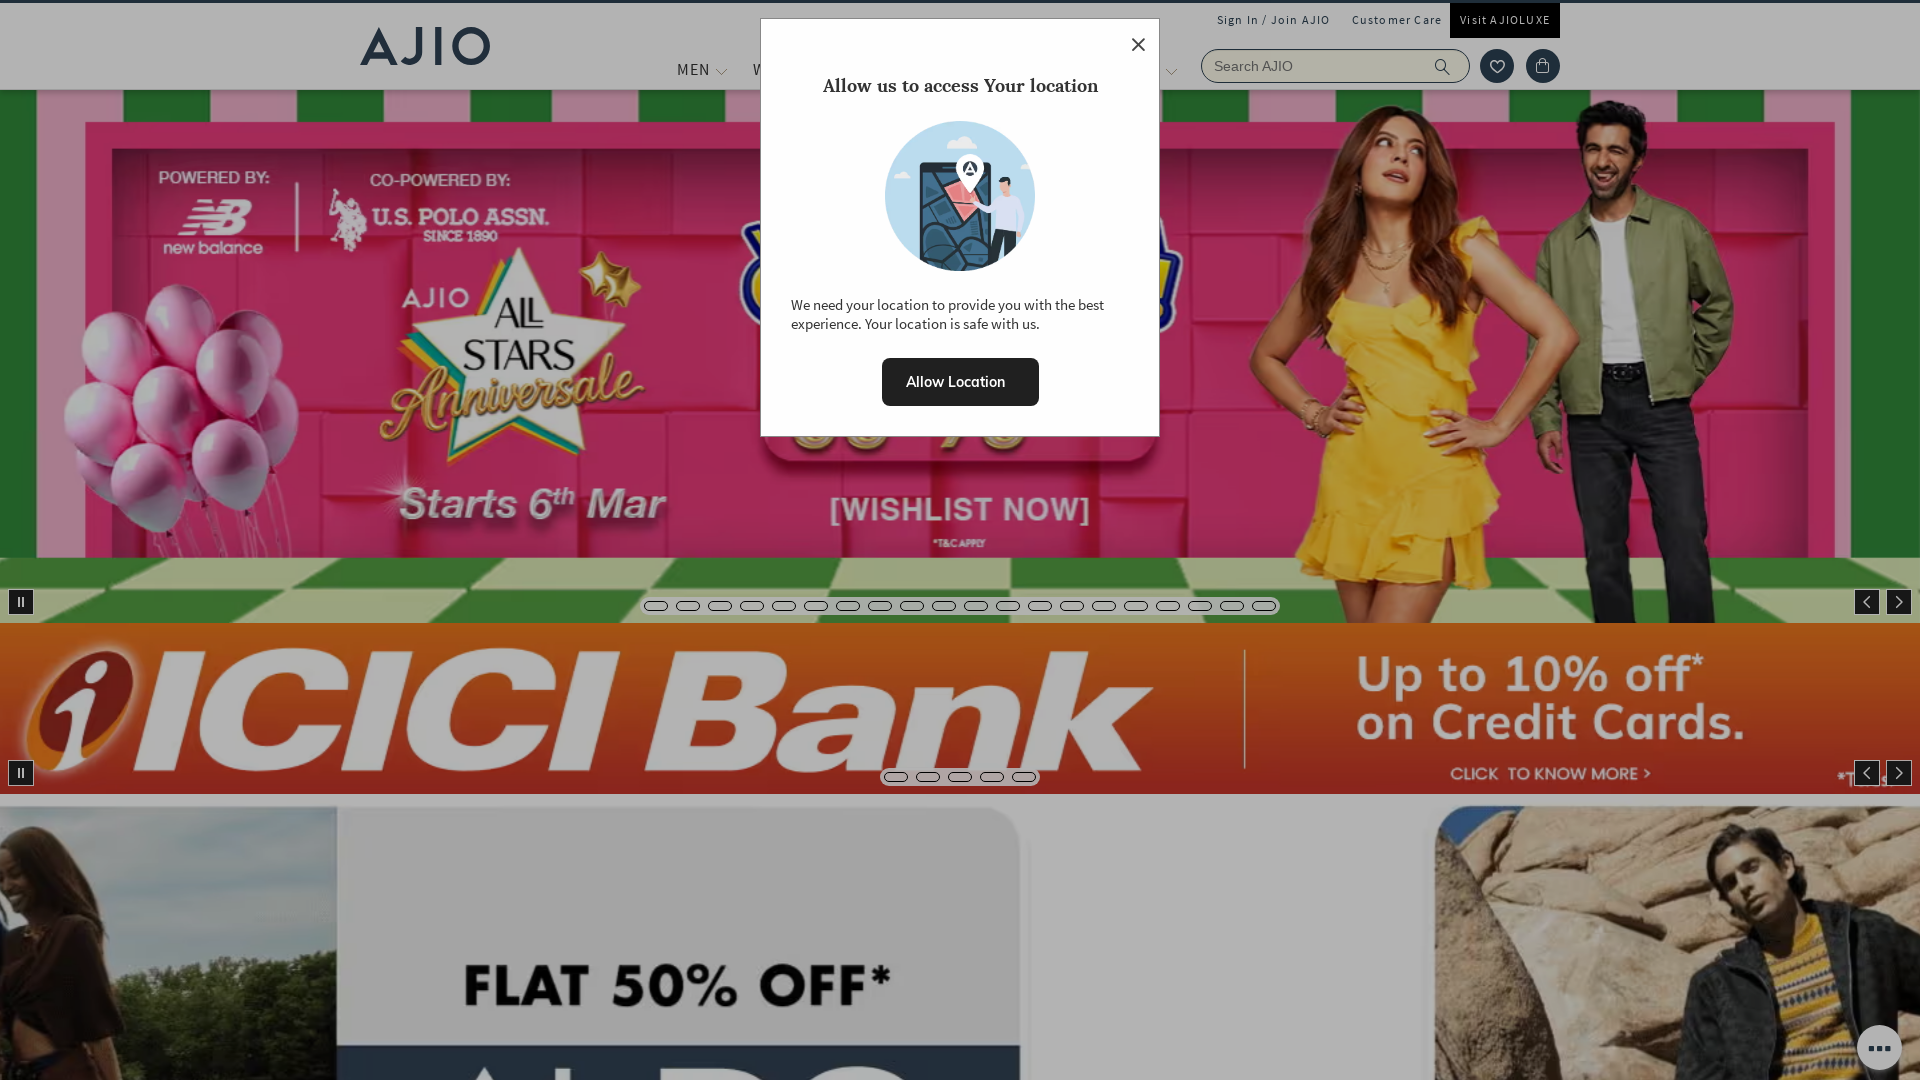

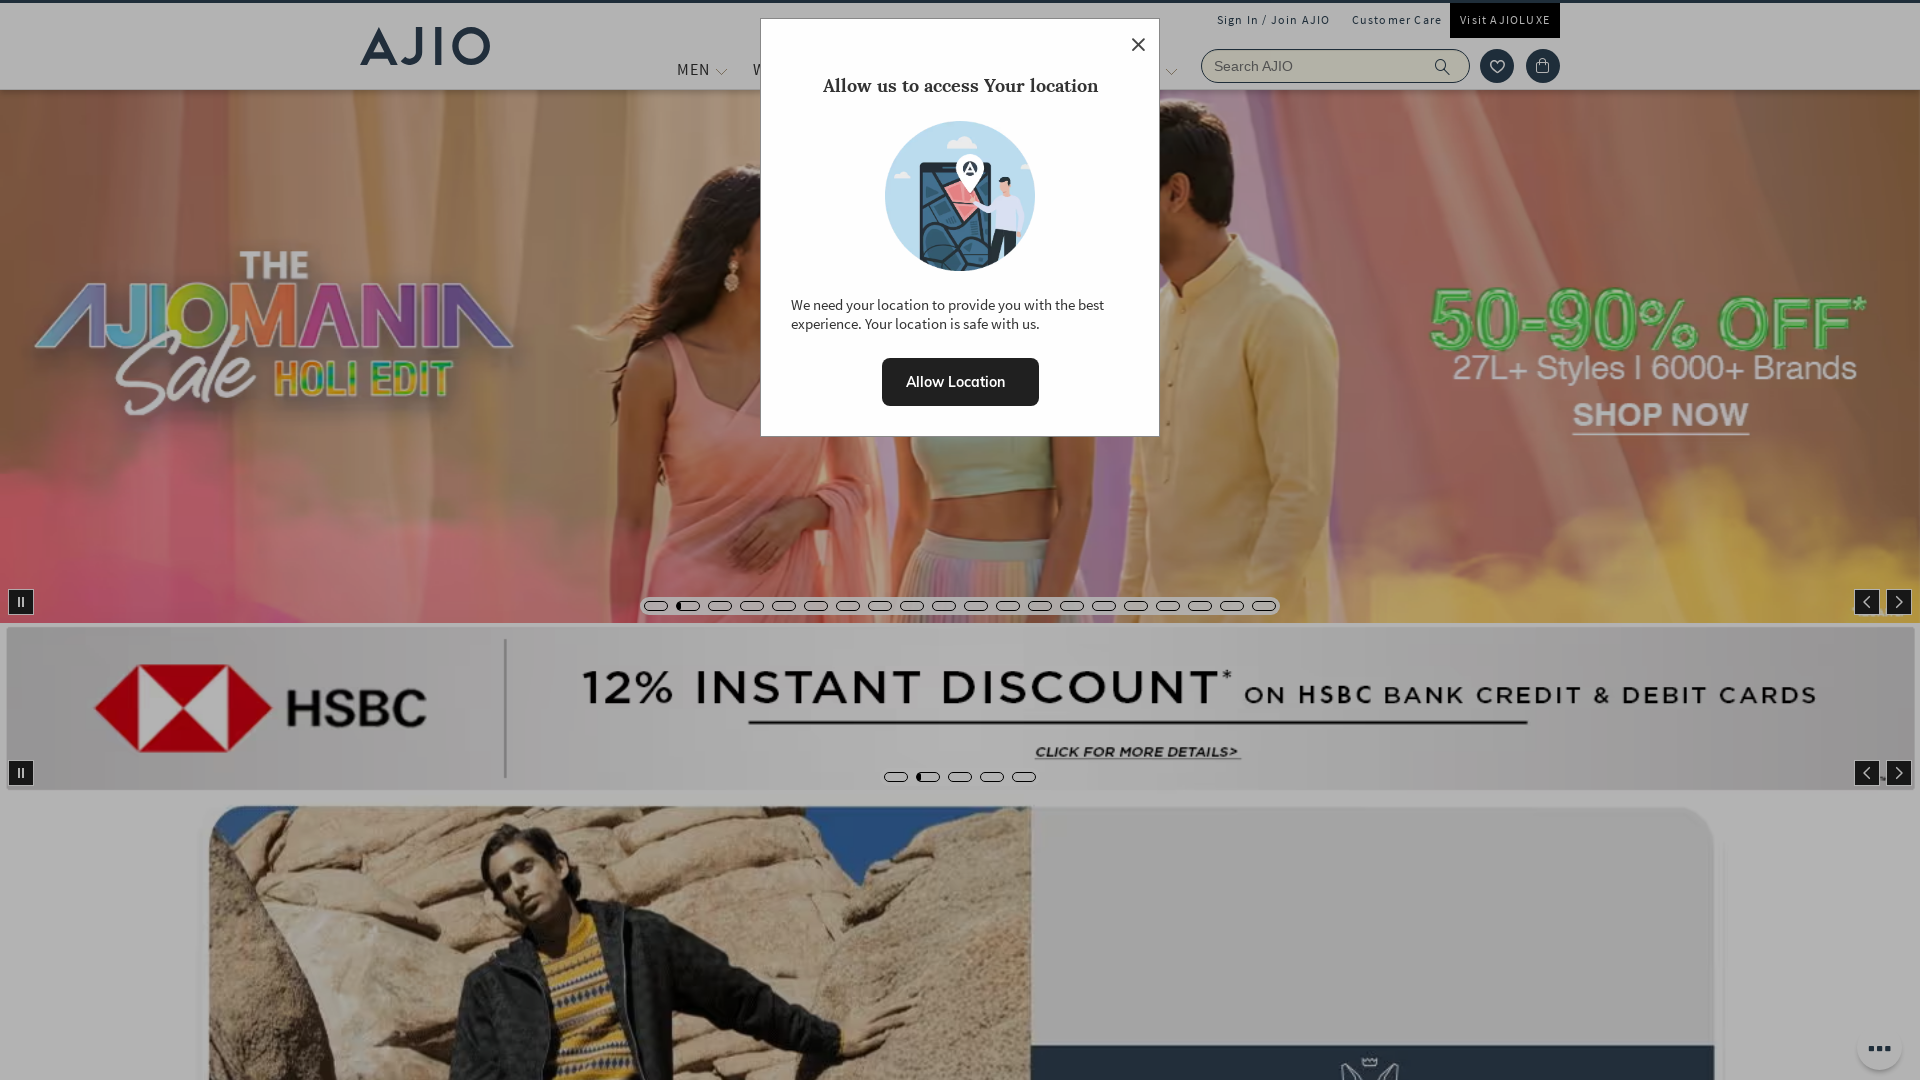